Tests multiple windows functionality by clicking a link that opens a new window

Starting URL: https://the-internet.herokuapp.com/

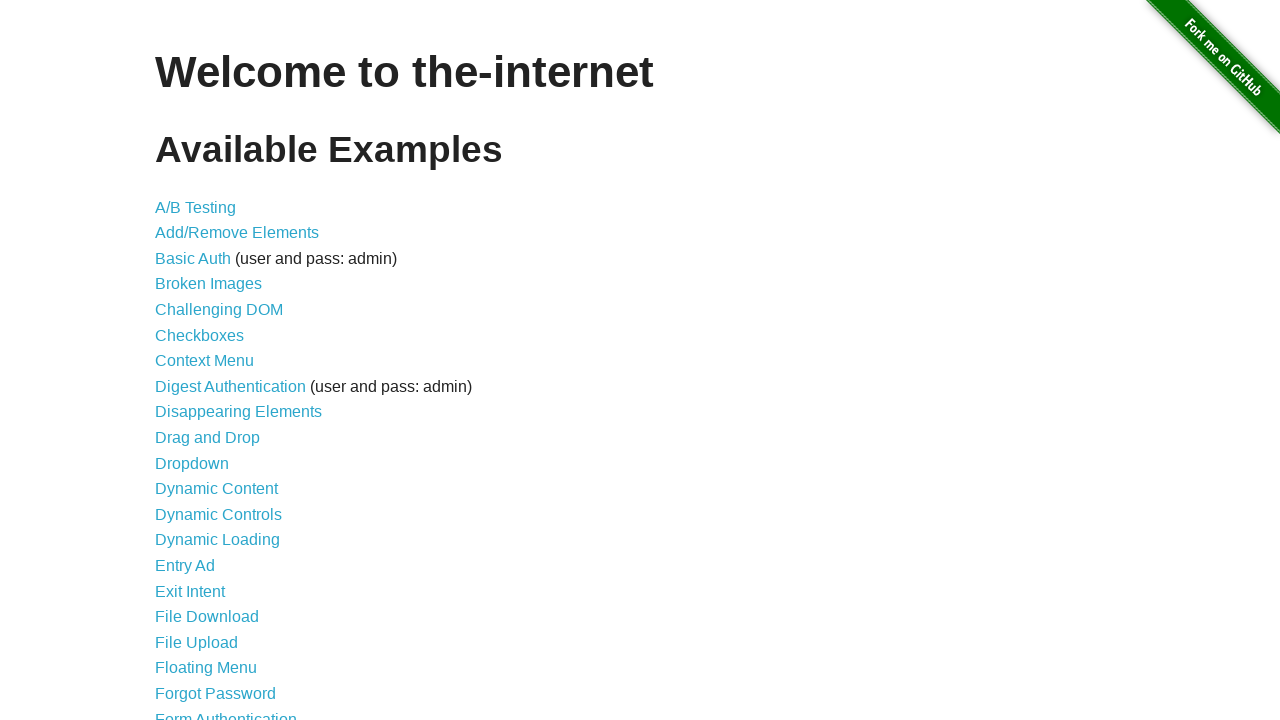

Clicked on 'Multiple Windows' link at (218, 369) on xpath=//a[normalize-space()='Multiple Windows']
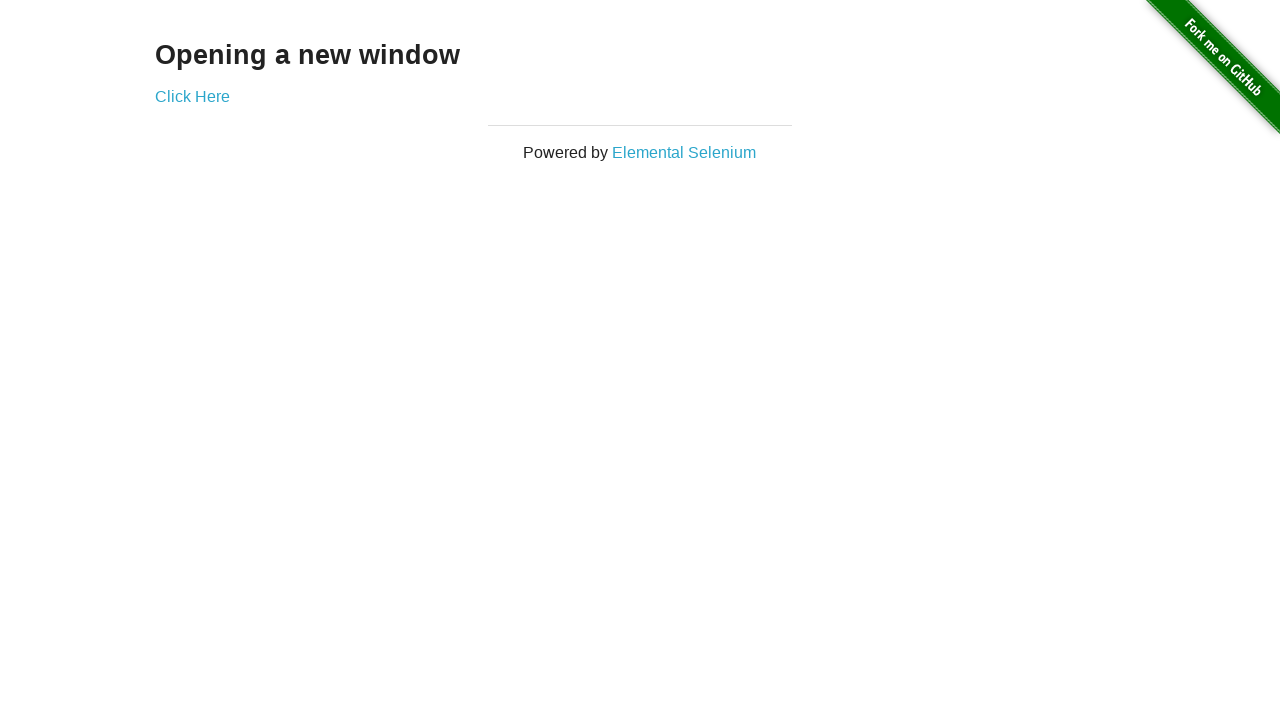

Clicked link to open new window at (192, 96) on xpath=//*[@id='content']/div/a
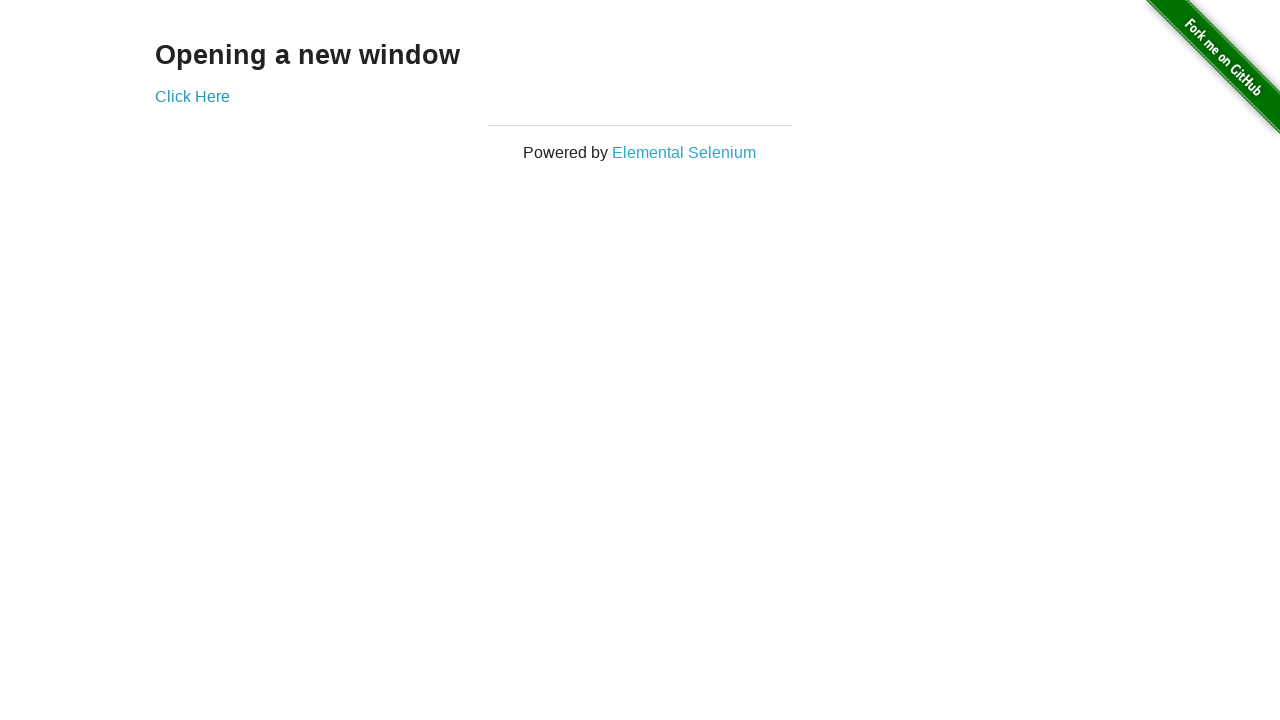

New window opened and captured
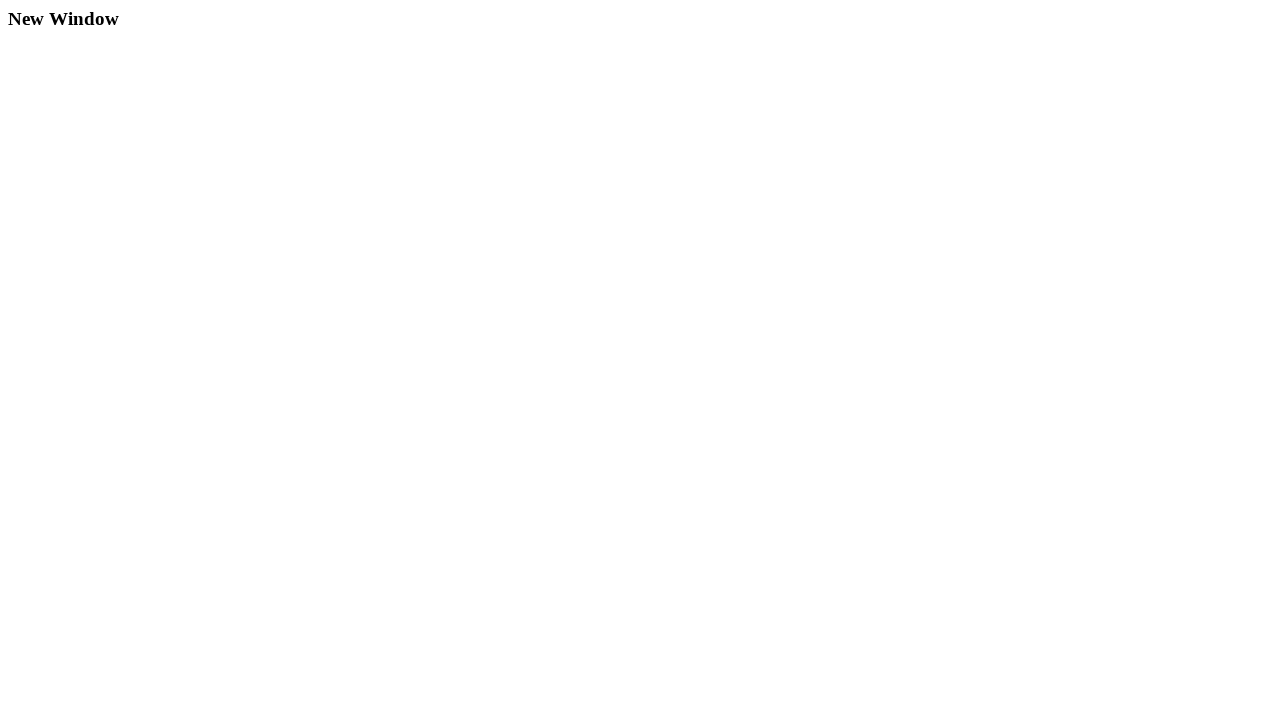

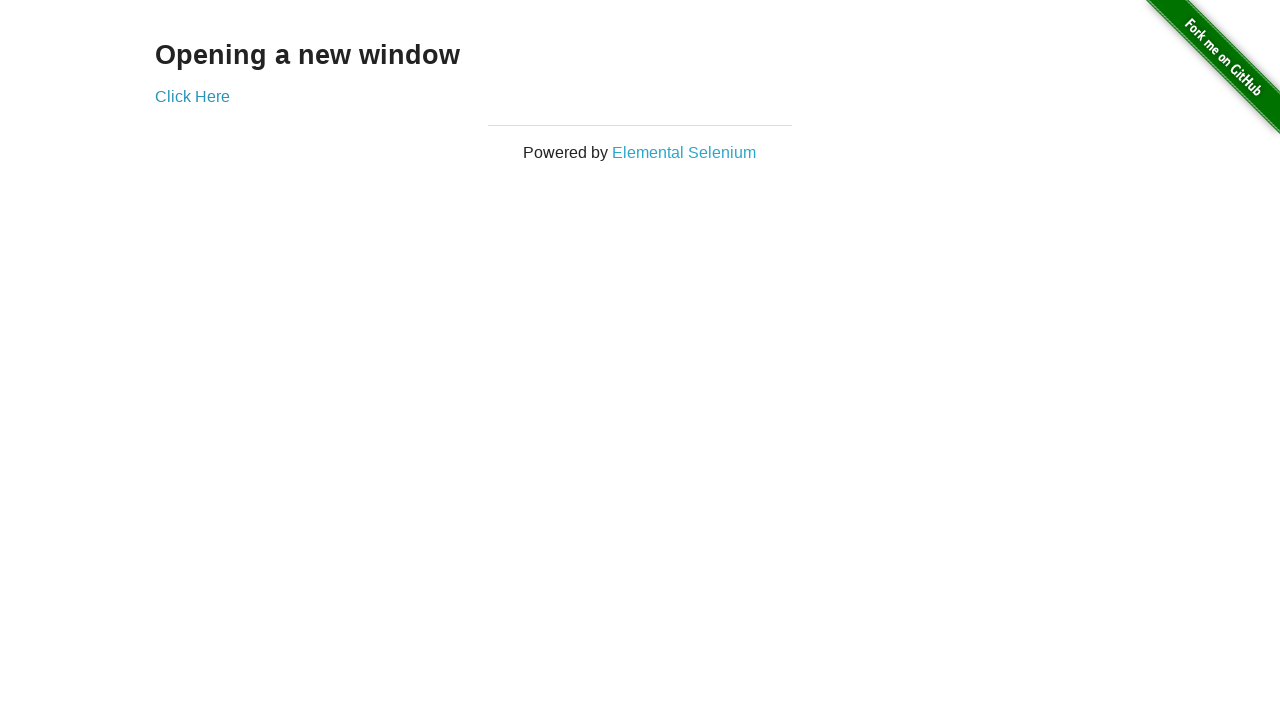